Navigates to the DemoQA homepage and clicks on the "Book Store Application" card from the list of available tool categories.

Starting URL: https://demoqa.com/

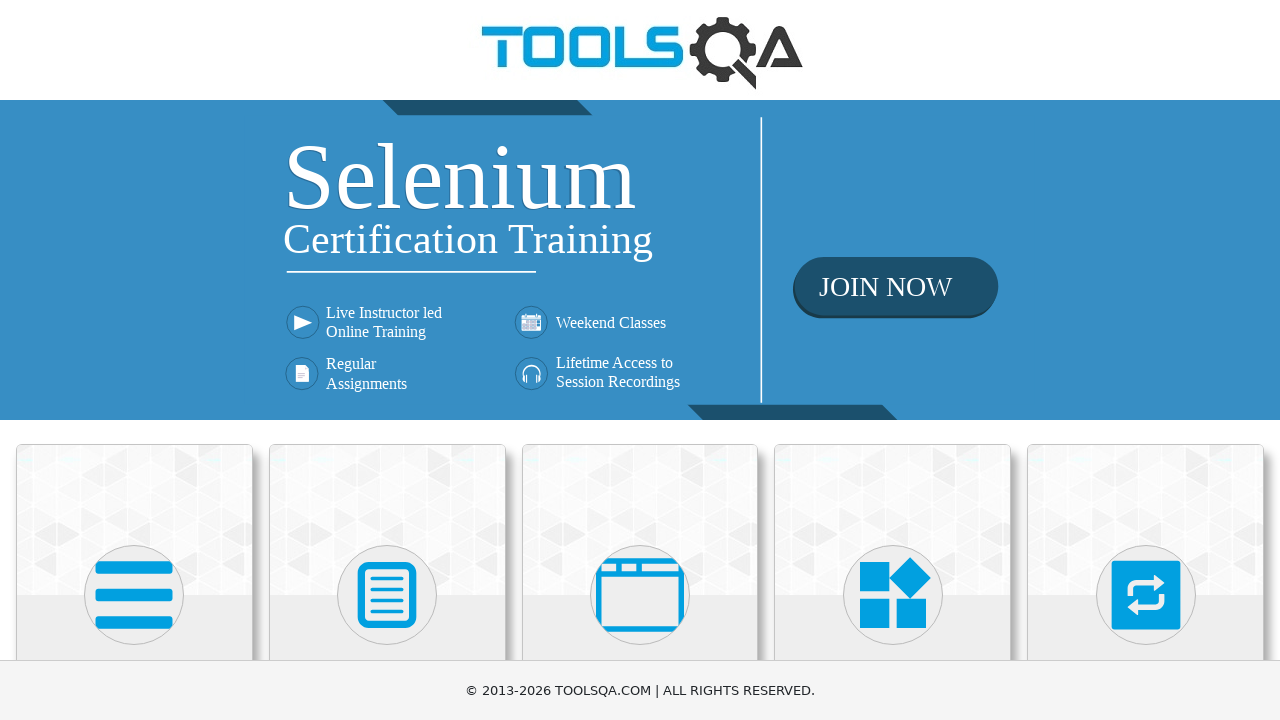

Waited for tool category cards to load
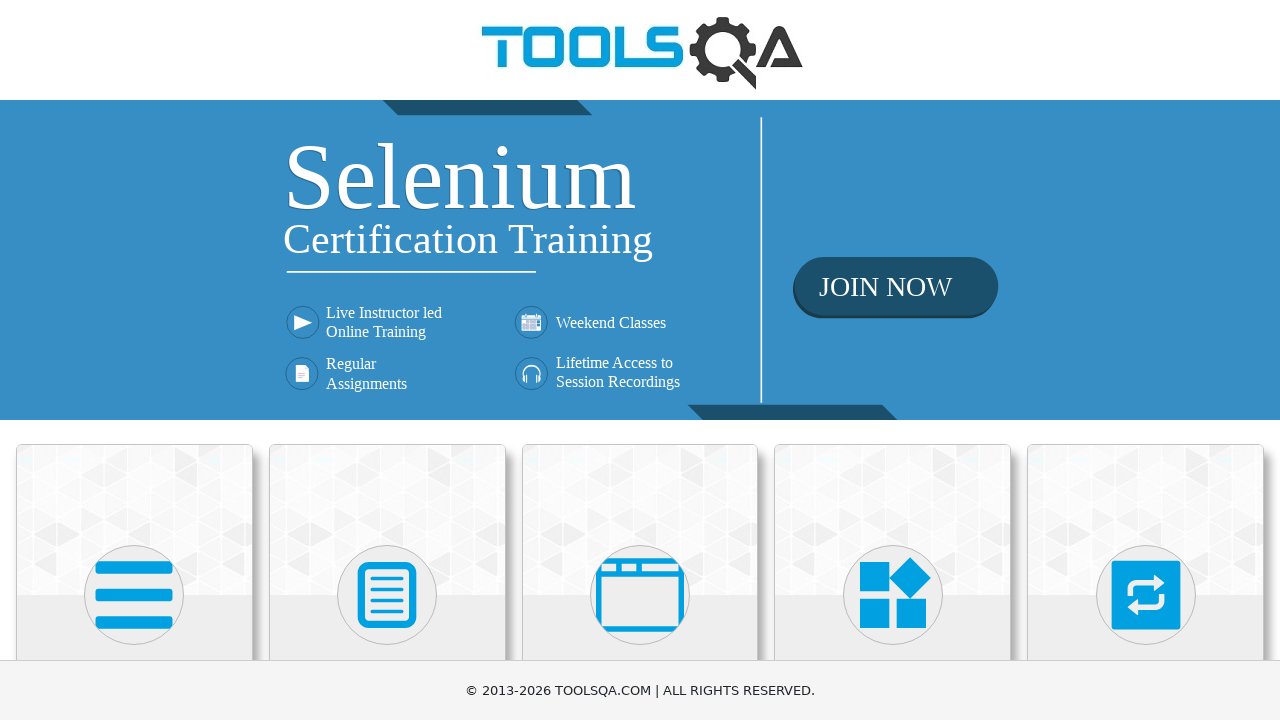

Found 6 tool category cards
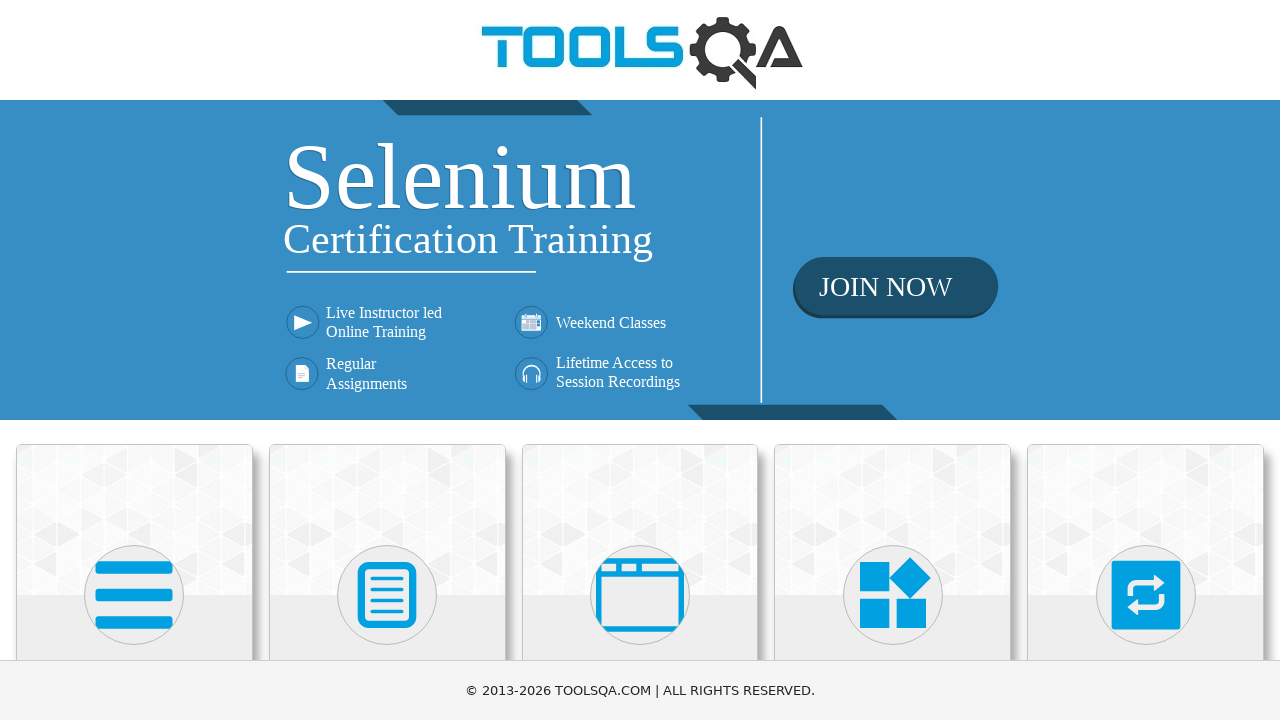

Clicked on 'Book Store Application' card at (134, 465) on .card-body >> nth=5
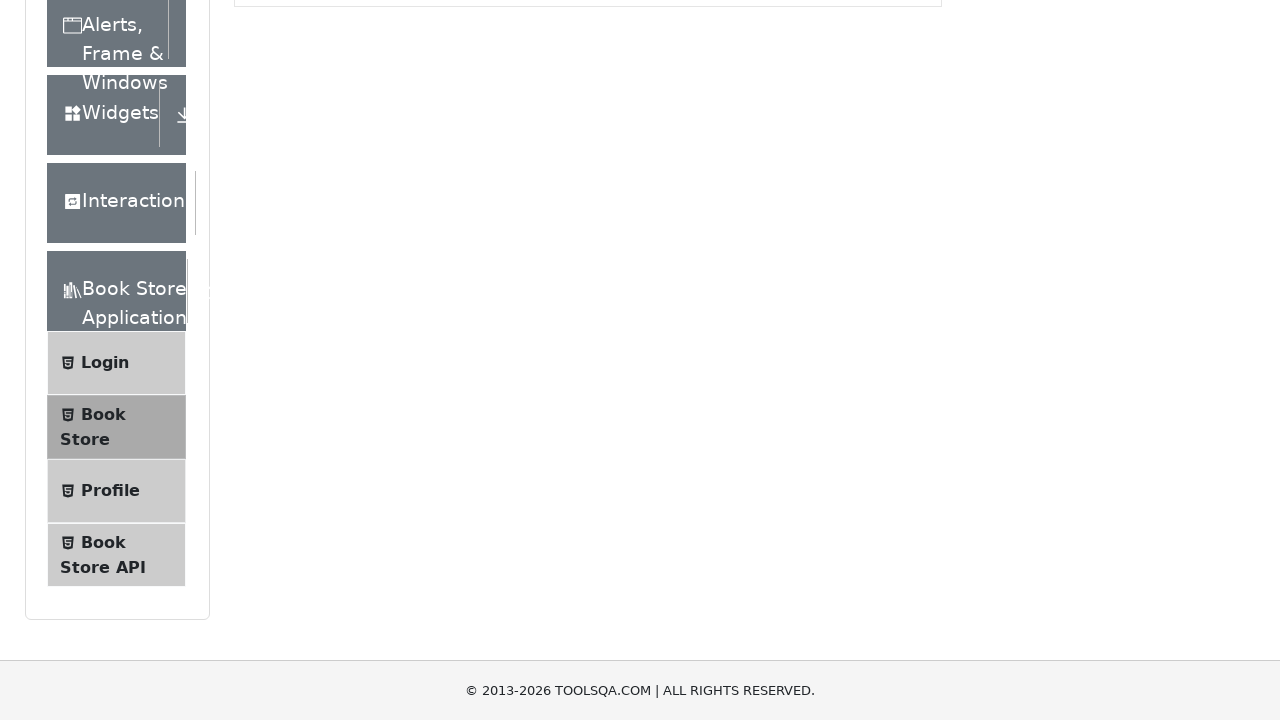

Navigation to Book Store Application completed
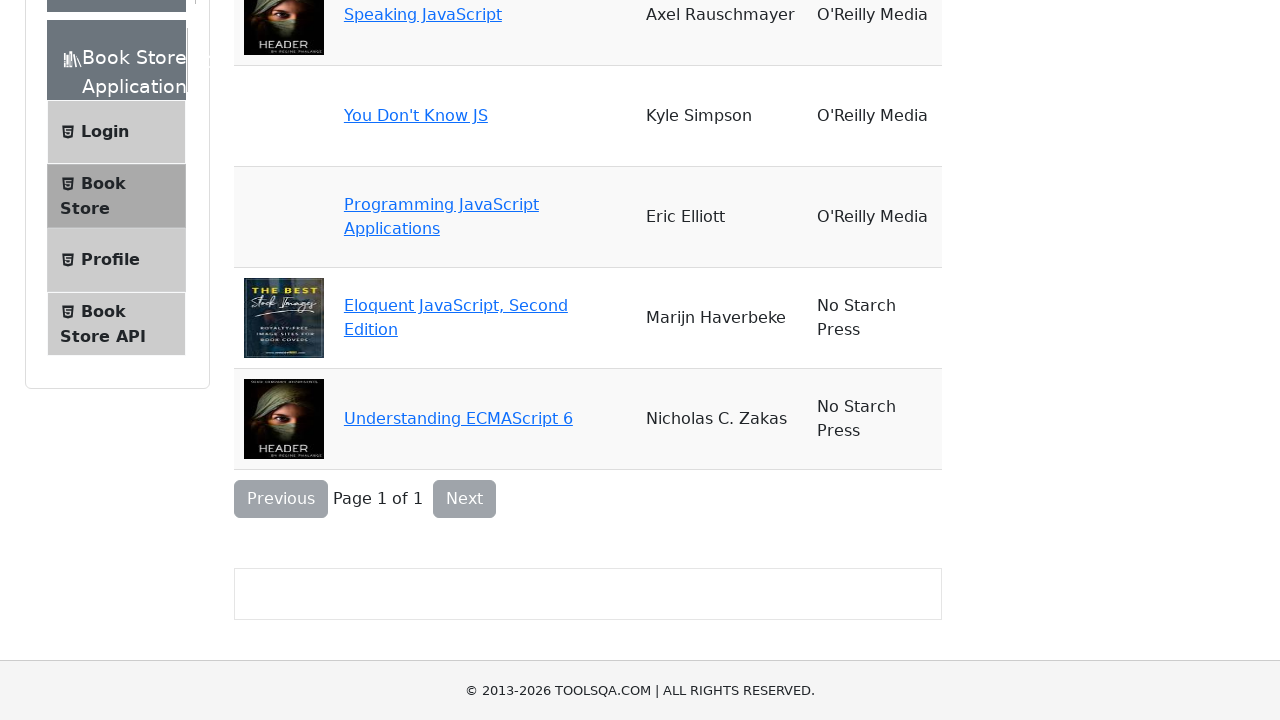

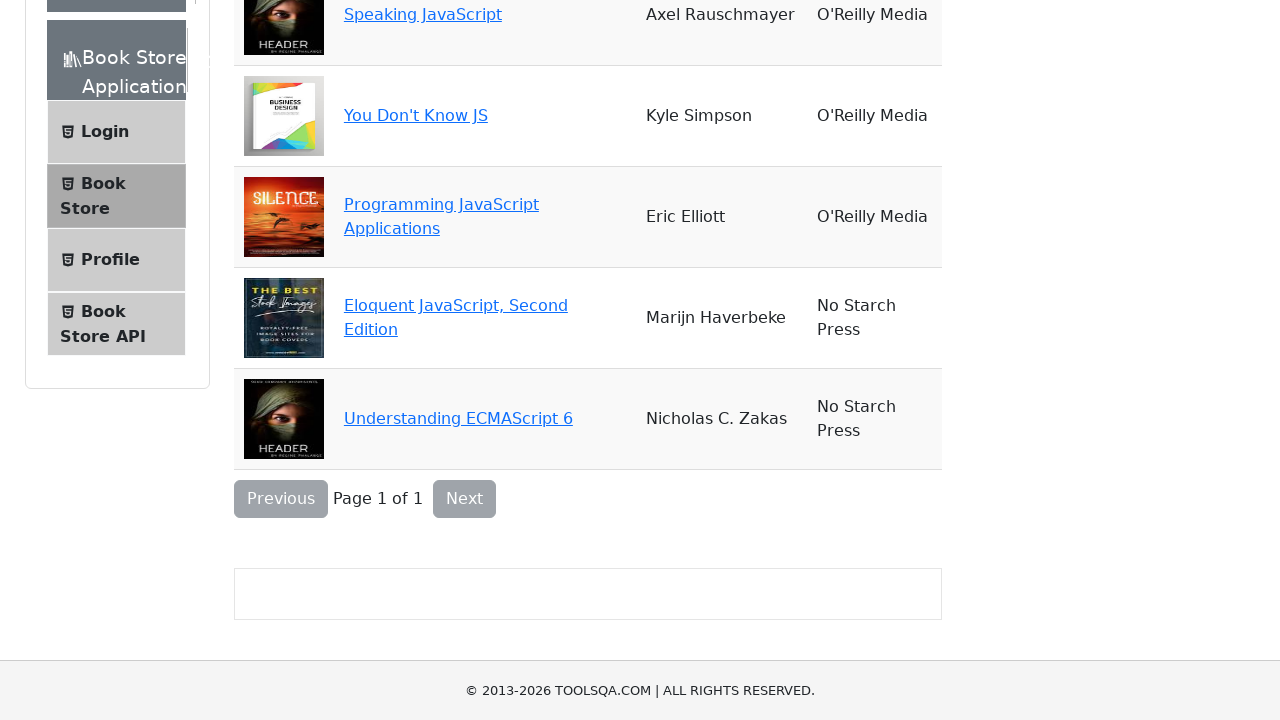